Tests opening a new tab and verifies the URL of the sample page.

Starting URL: https://demoqa.com/browser-windows

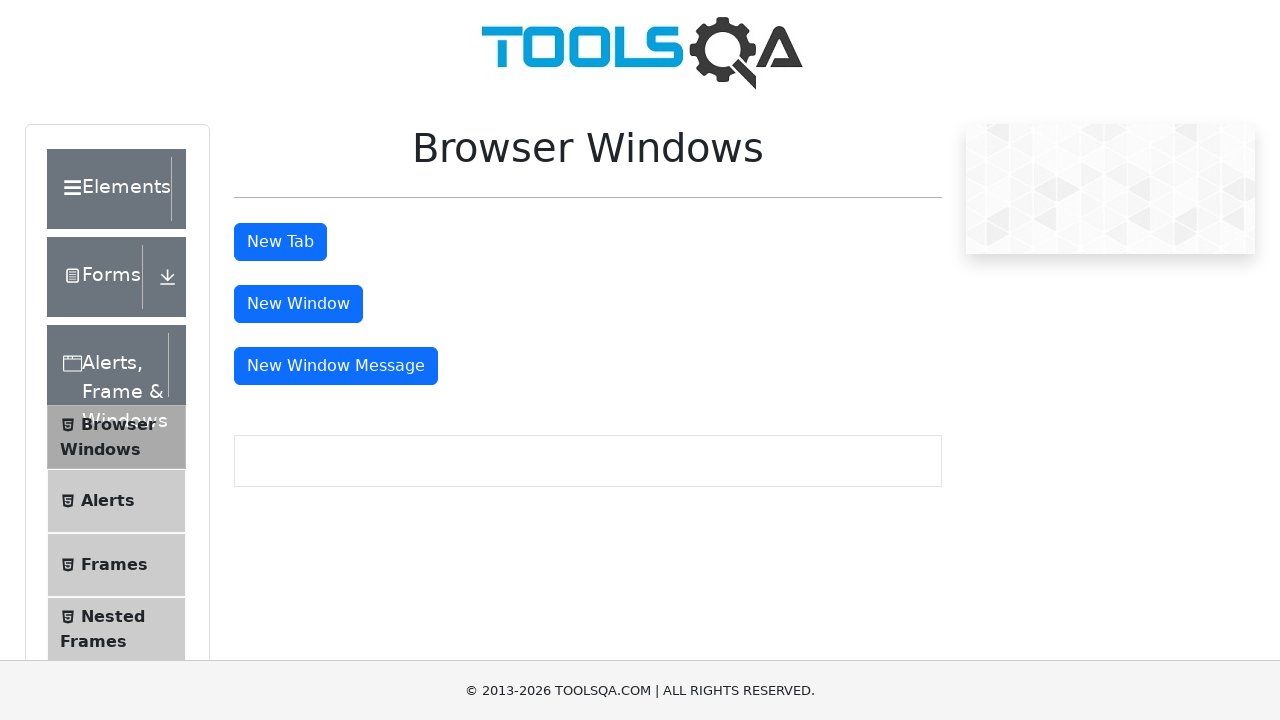

Clicked tab button to open new tab at (280, 242) on #tabButton
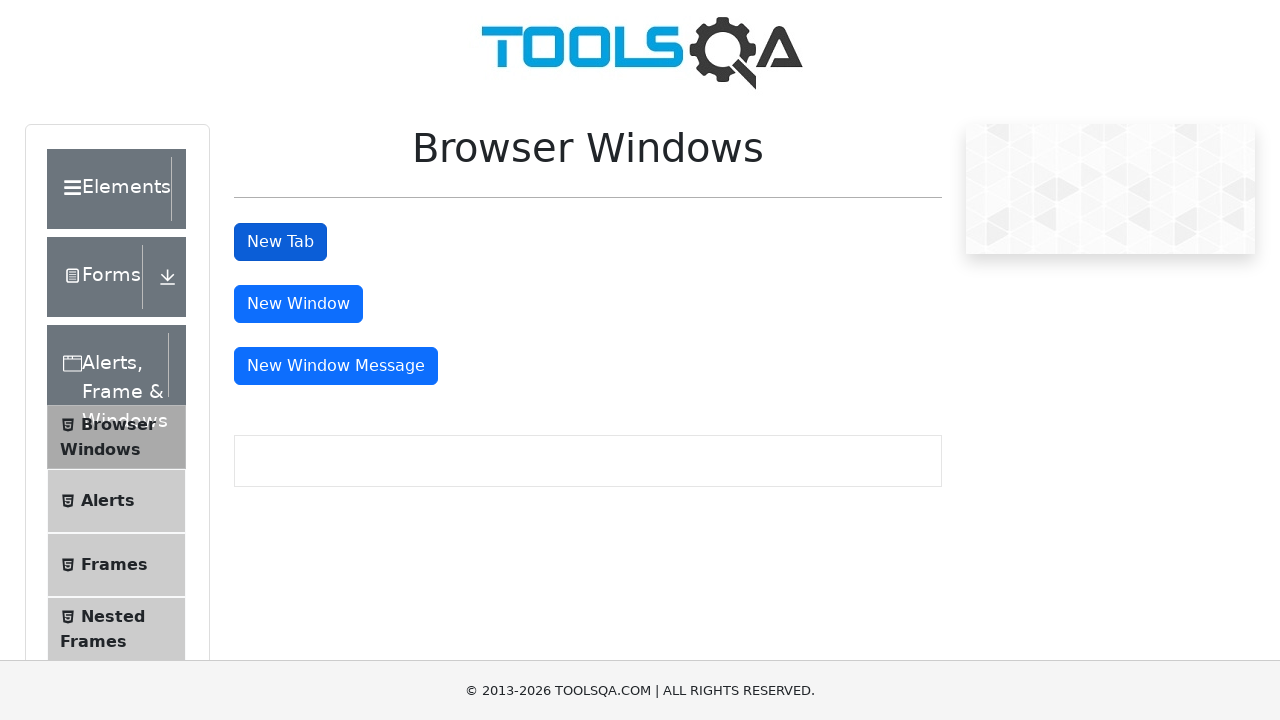

New tab opened and captured
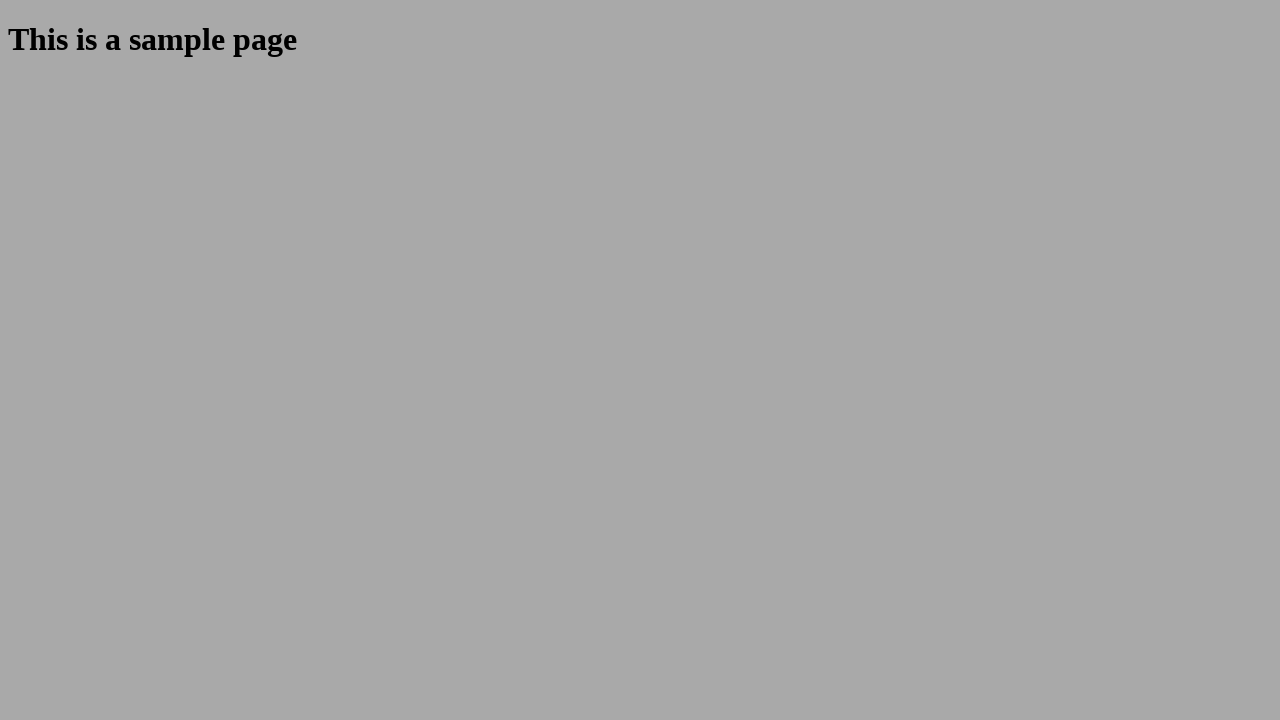

New page loaded completely
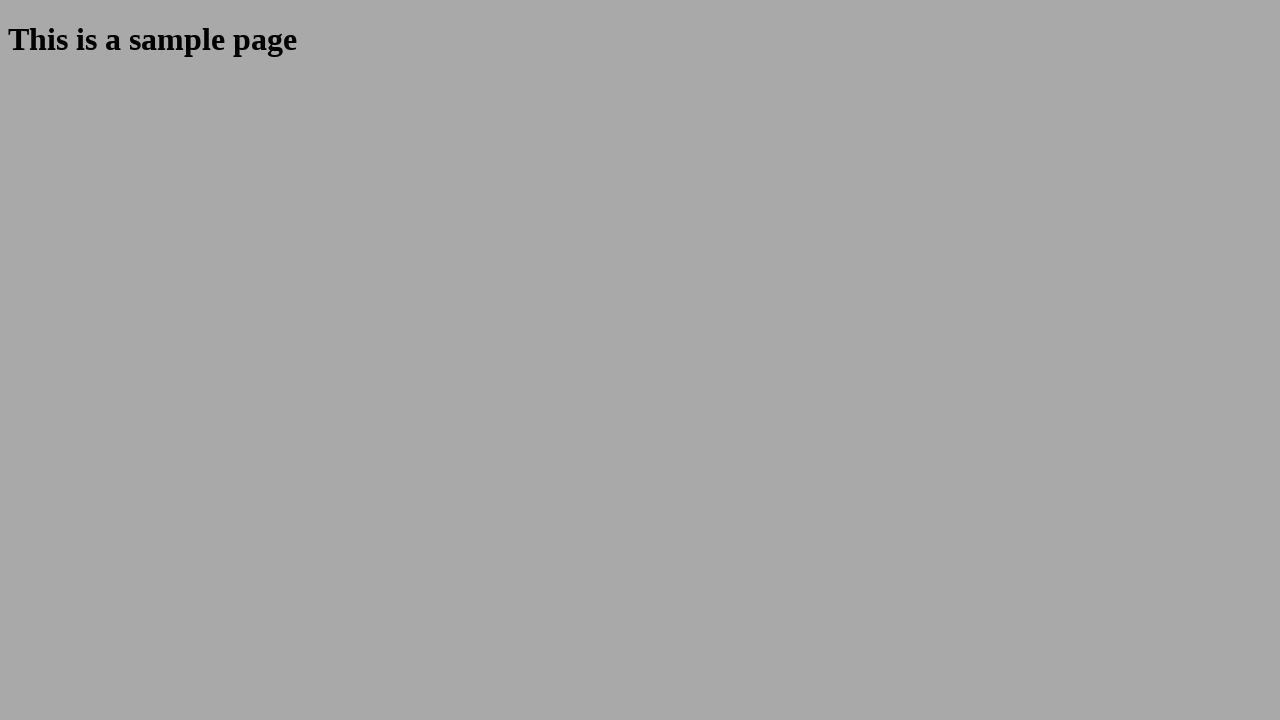

Verified new tab URL is https://demoqa.com/sample
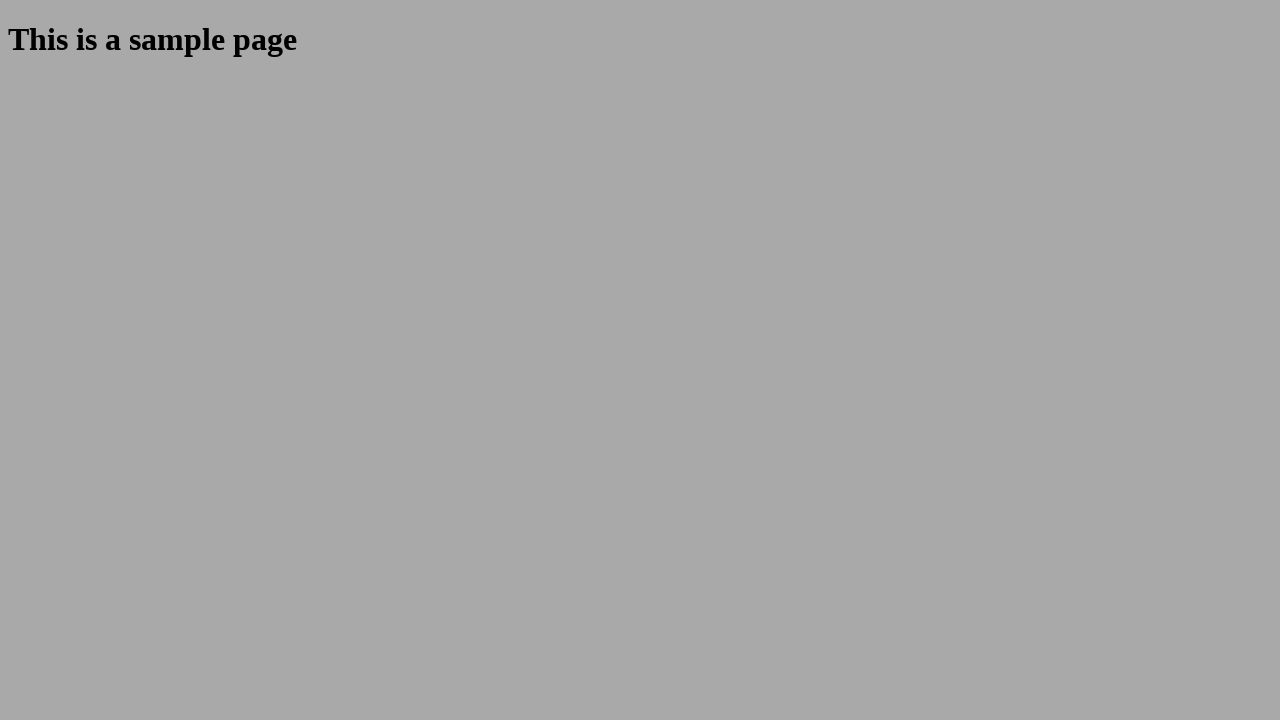

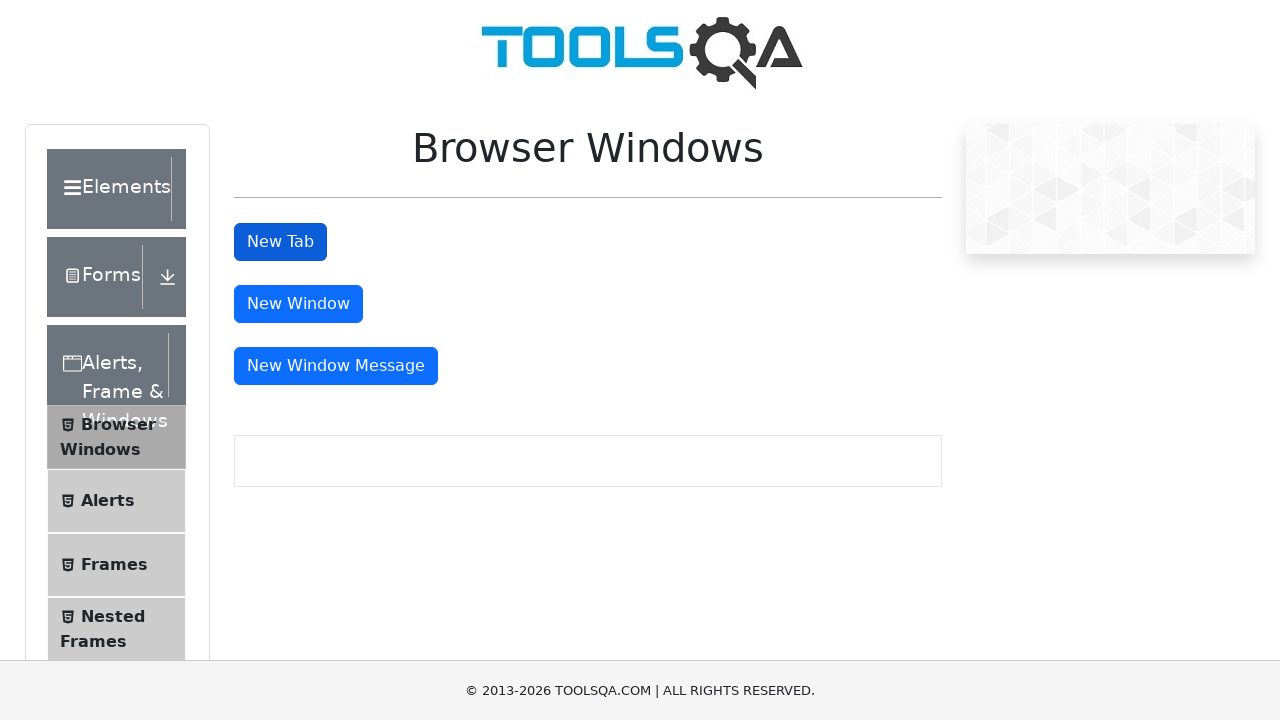